Tests handling JavaScript alerts by clicking a button that triggers an alert, then accepting the alert dialog

Starting URL: https://the-internet.herokuapp.com/javascript_alerts

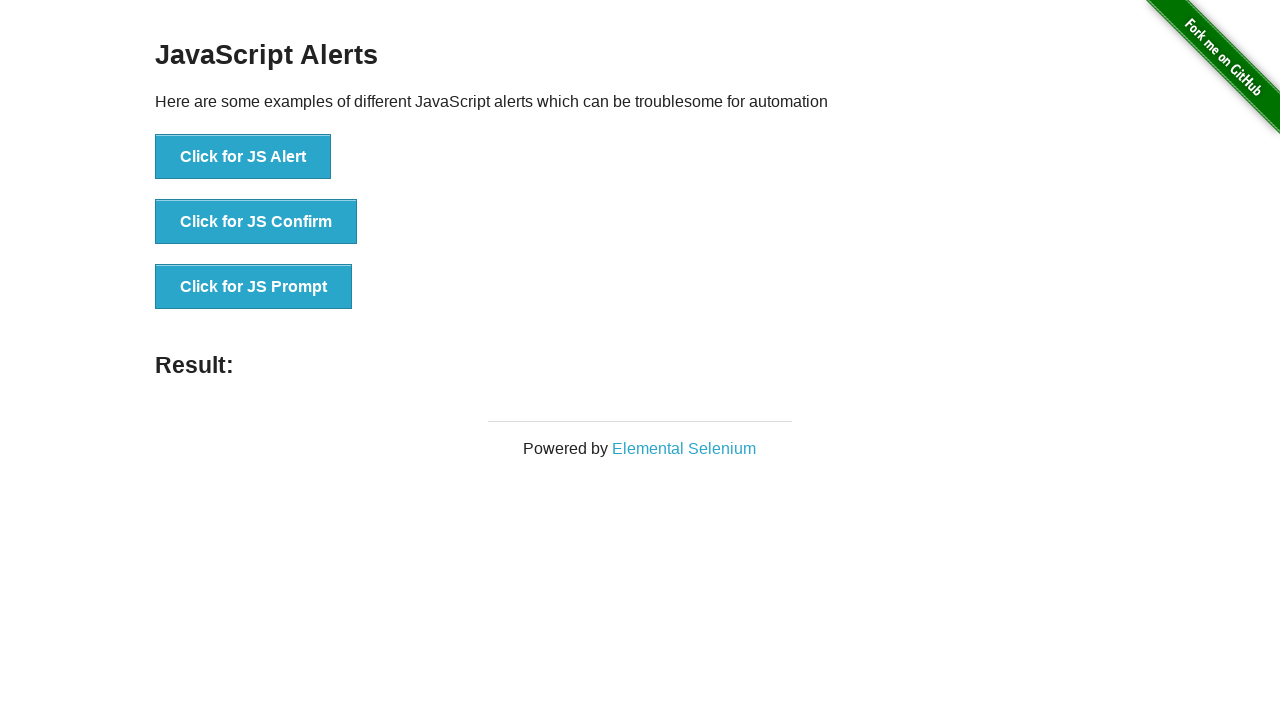

Set up dialog handler to accept JavaScript alerts
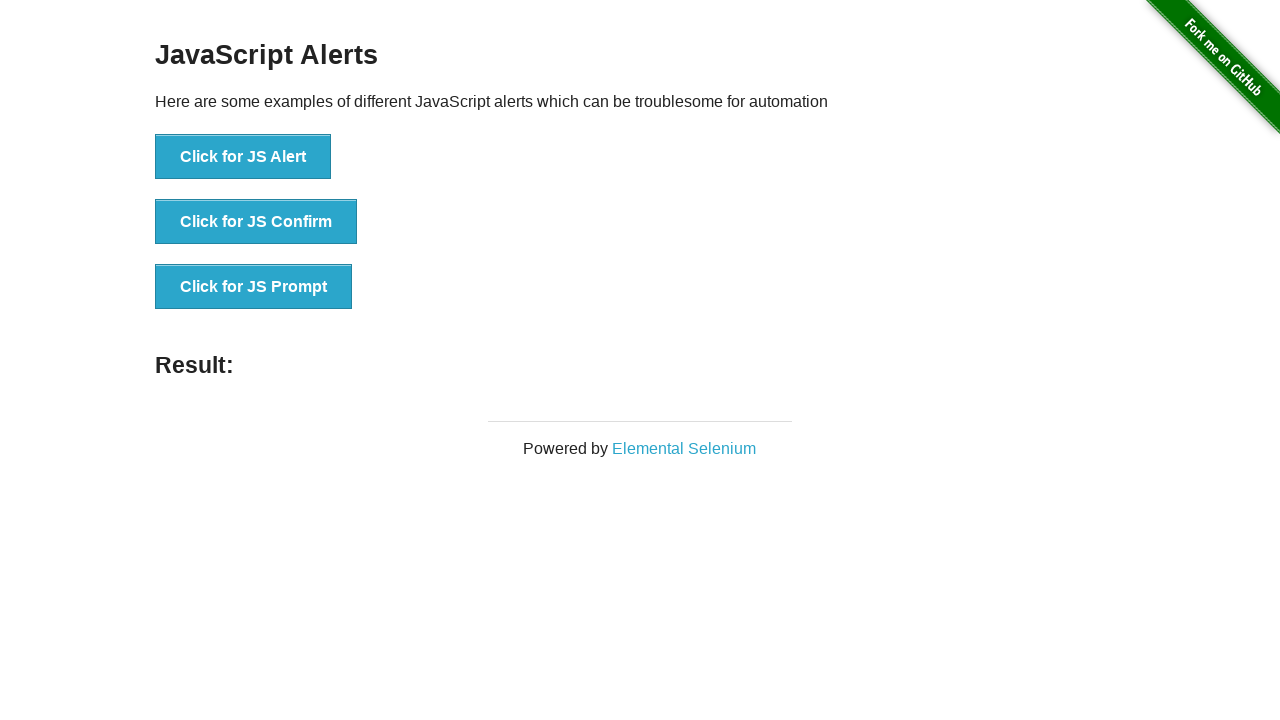

Clicked button to trigger JavaScript alert at (243, 157) on xpath=//button[text()='Click for JS Alert']
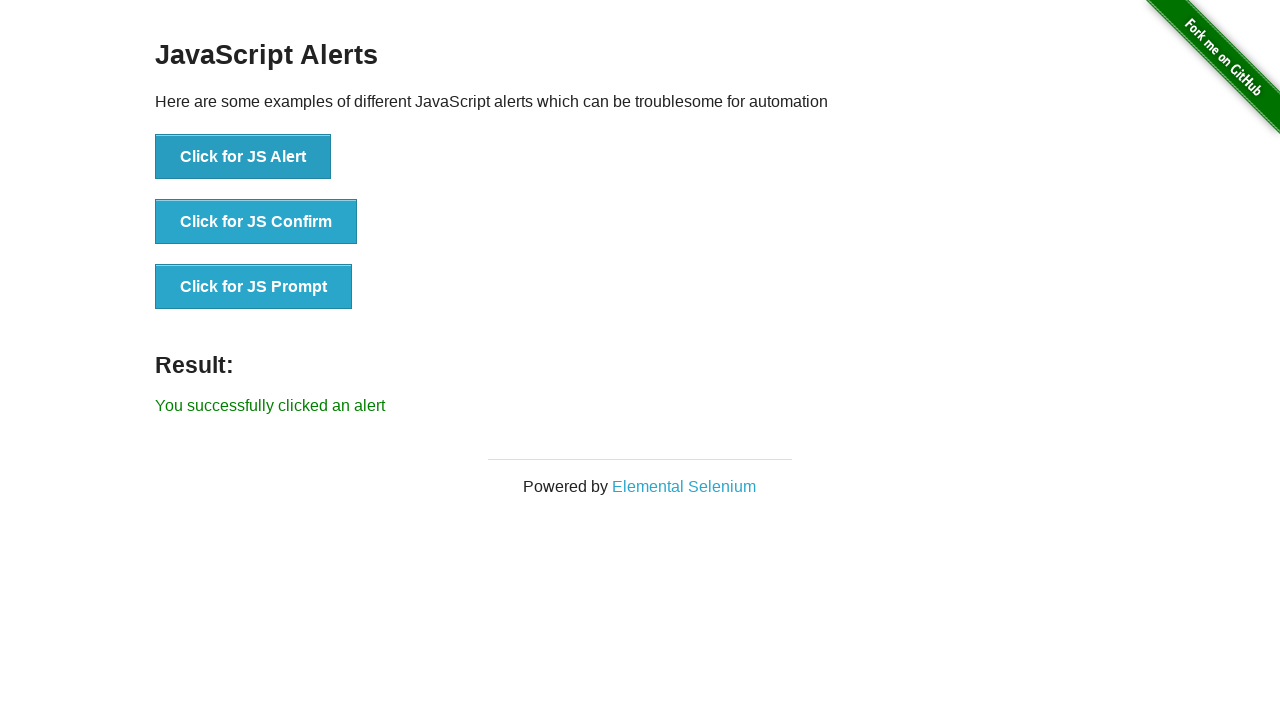

Alert was successfully accepted and result text appeared
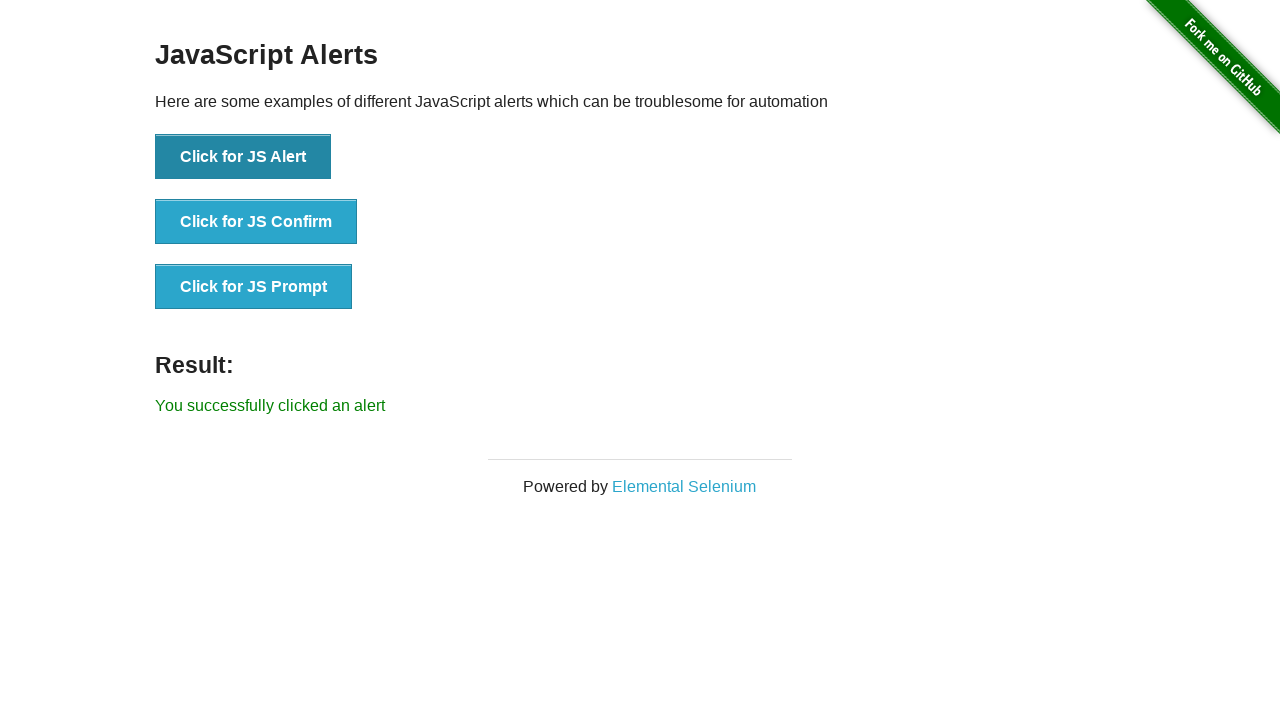

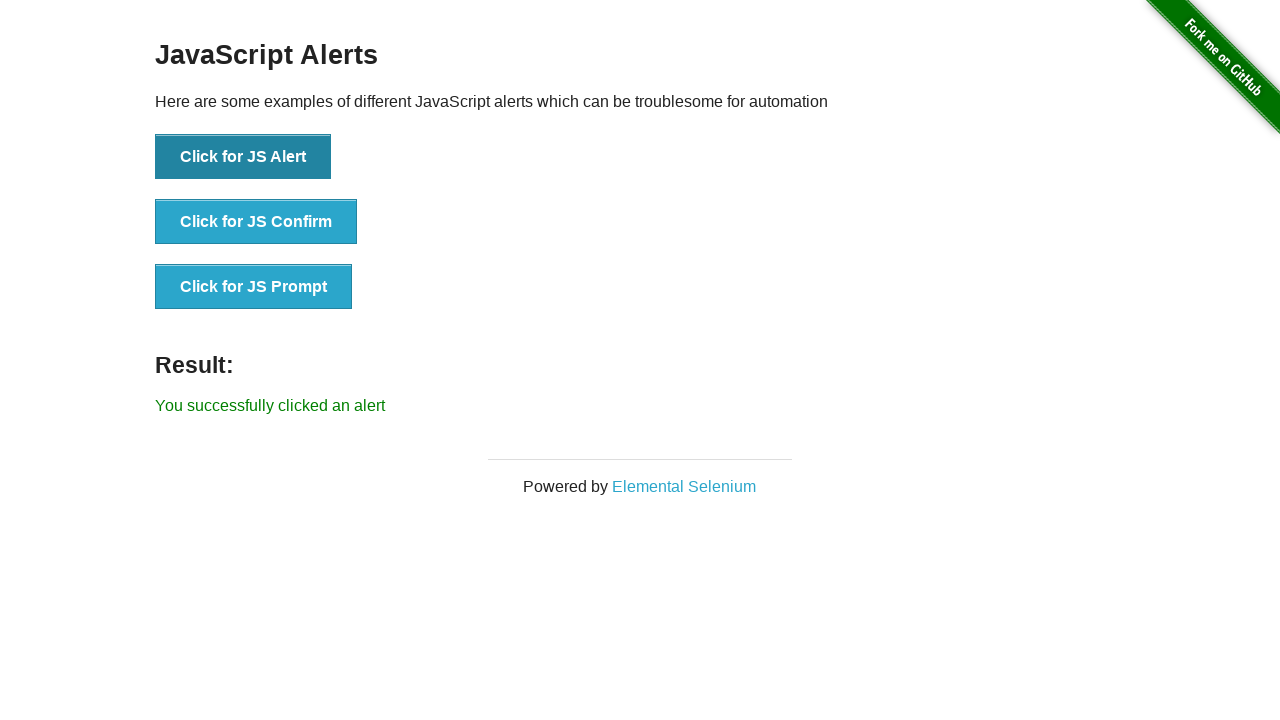